Waits for a price to reach $100, clicks a book button, solves a mathematical problem, and submits the answer

Starting URL: http://suninjuly.github.io/explicit_wait2.html

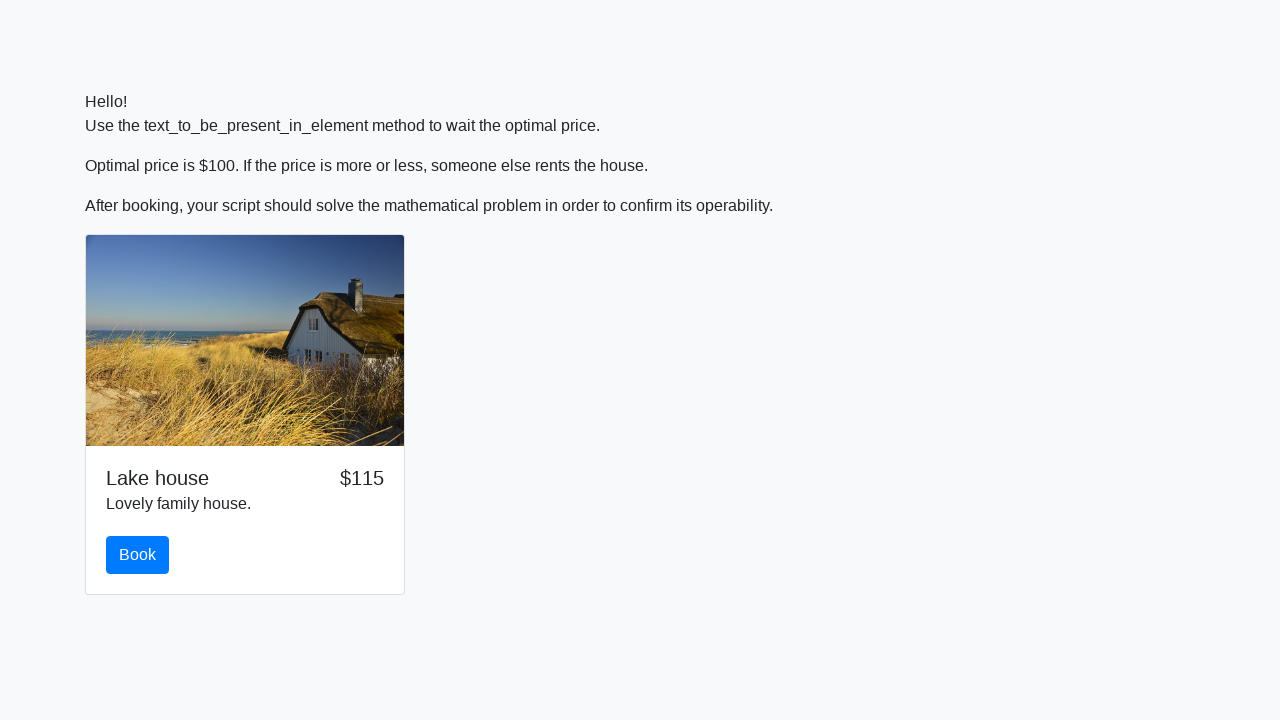

Waited for price to reach $100
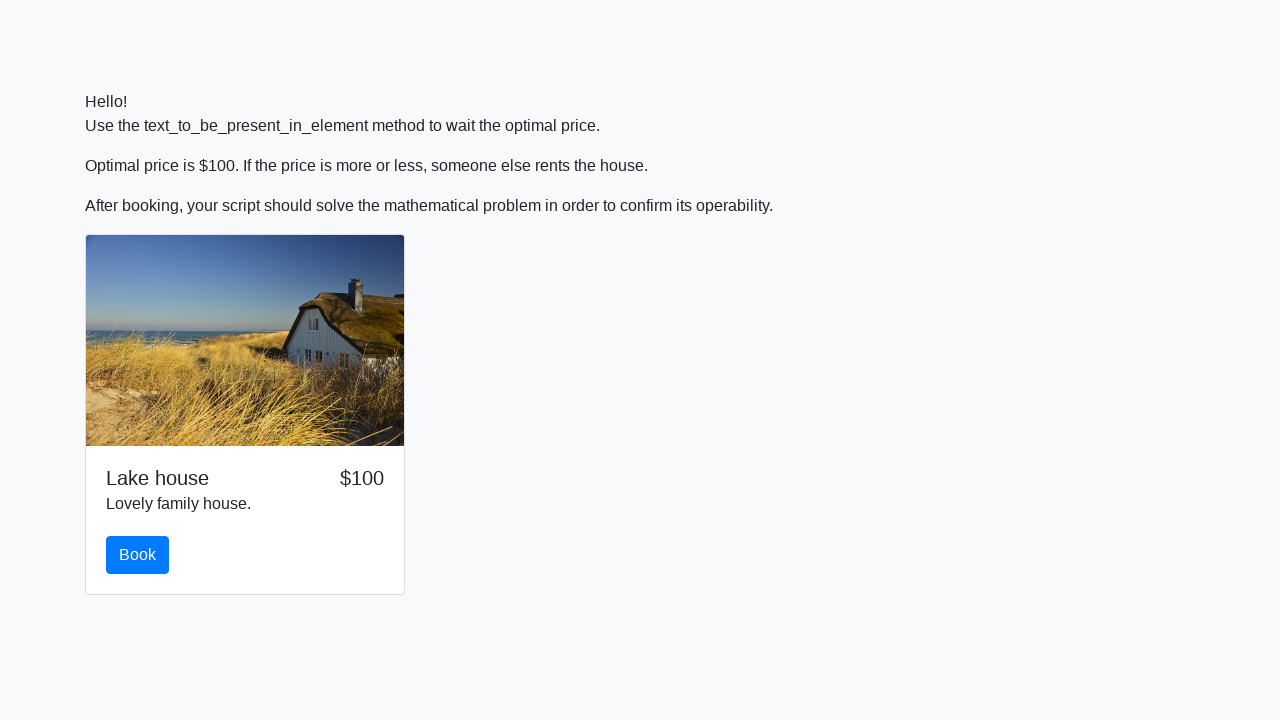

Clicked the book button at (138, 555) on #book
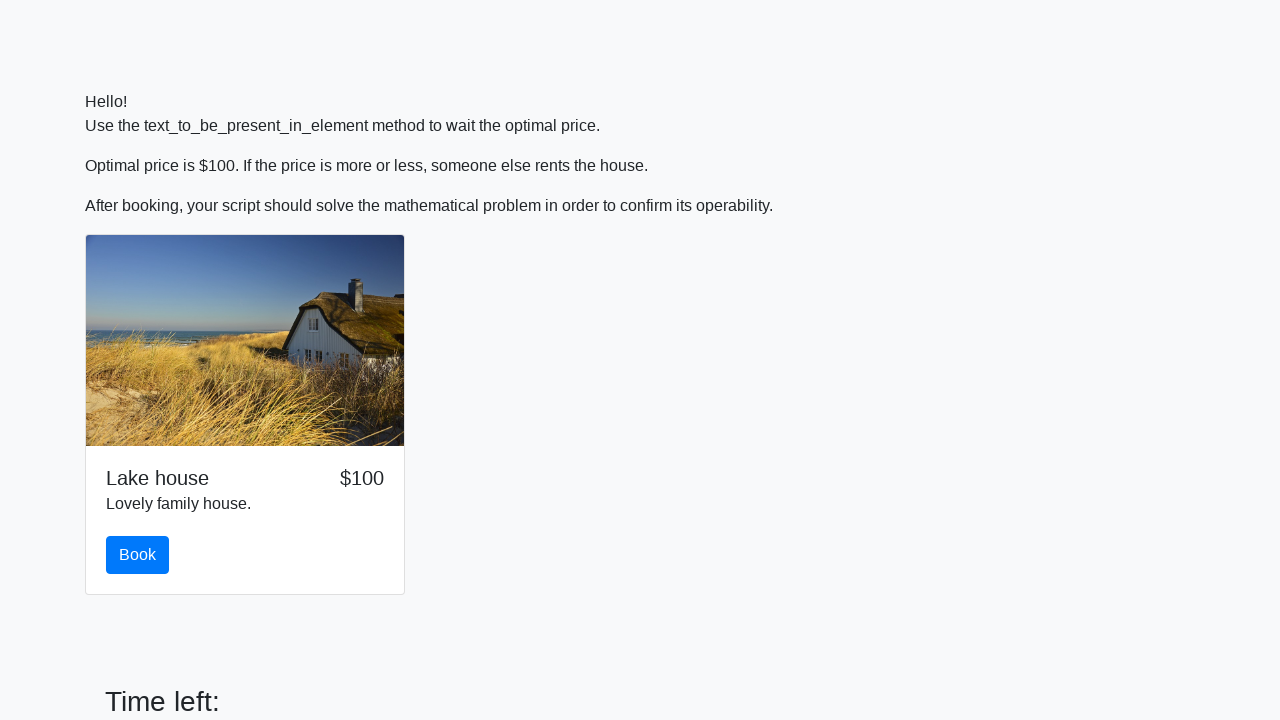

Retrieved input value: 264
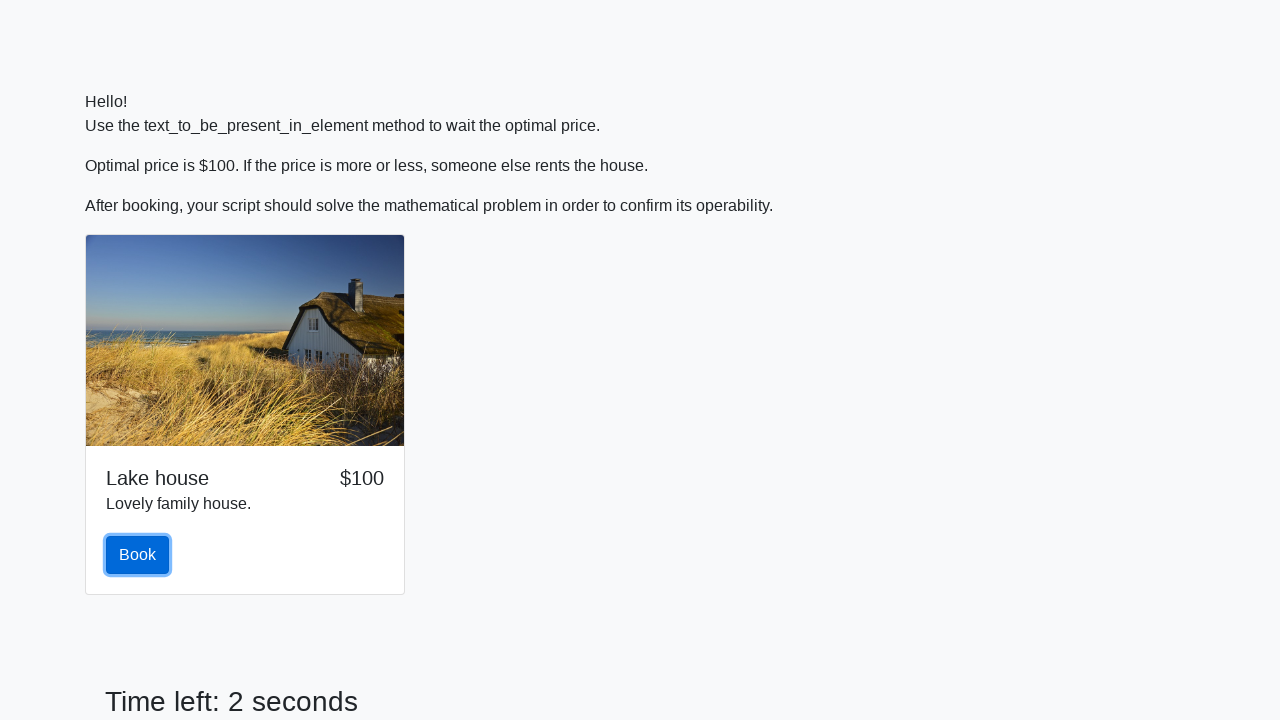

Calculated answer using formula: 0.2407554160968288
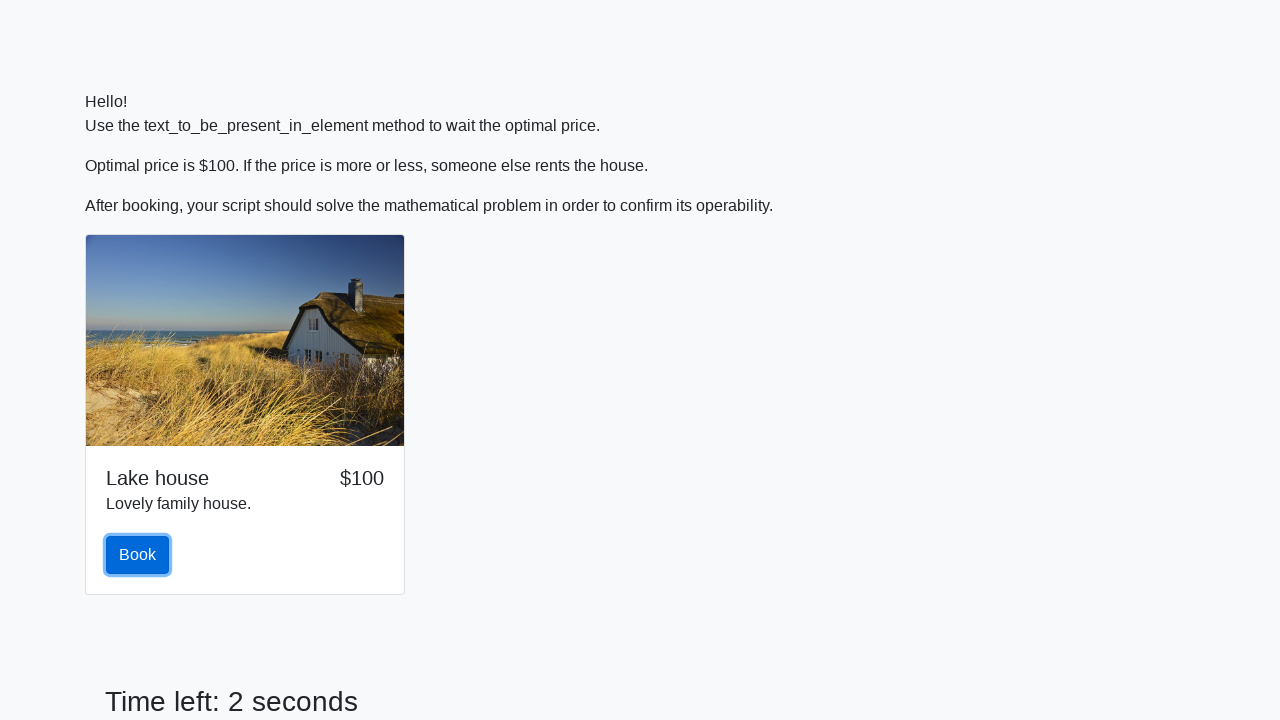

Filled answer field with calculated value: 0.2407554160968288 on #answer
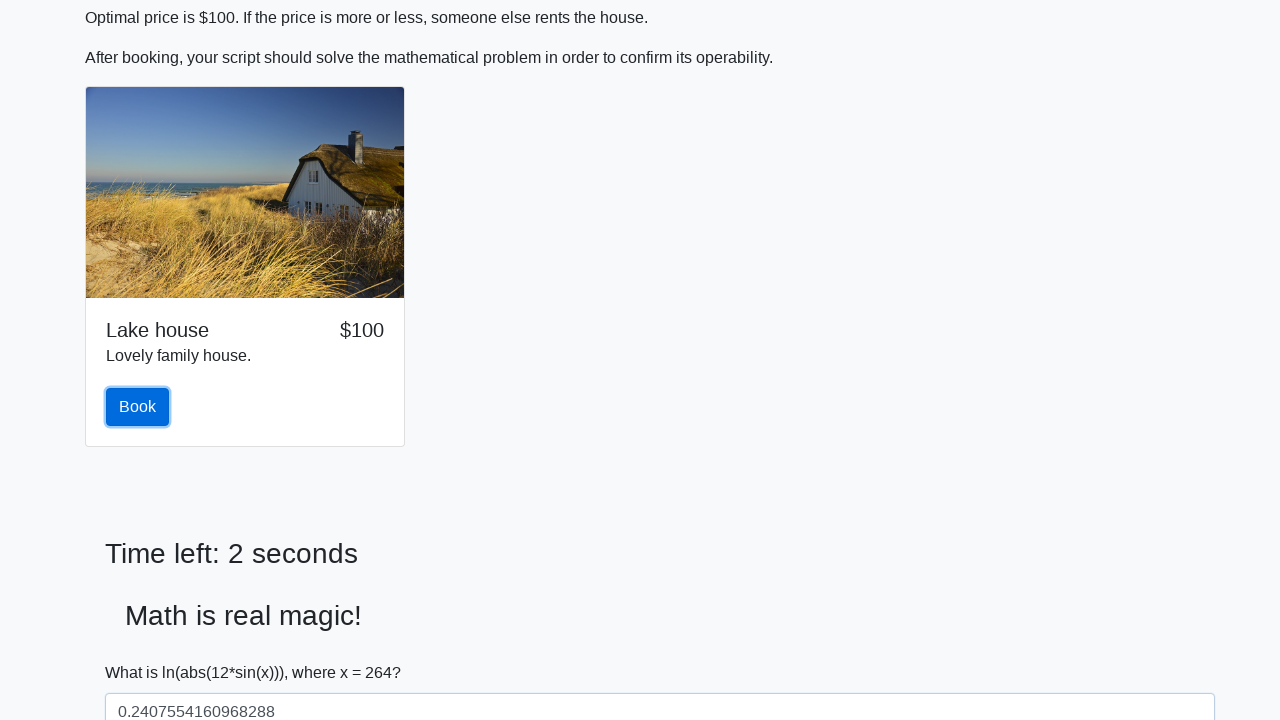

Submitted the form at (143, 651) on [type='submit']
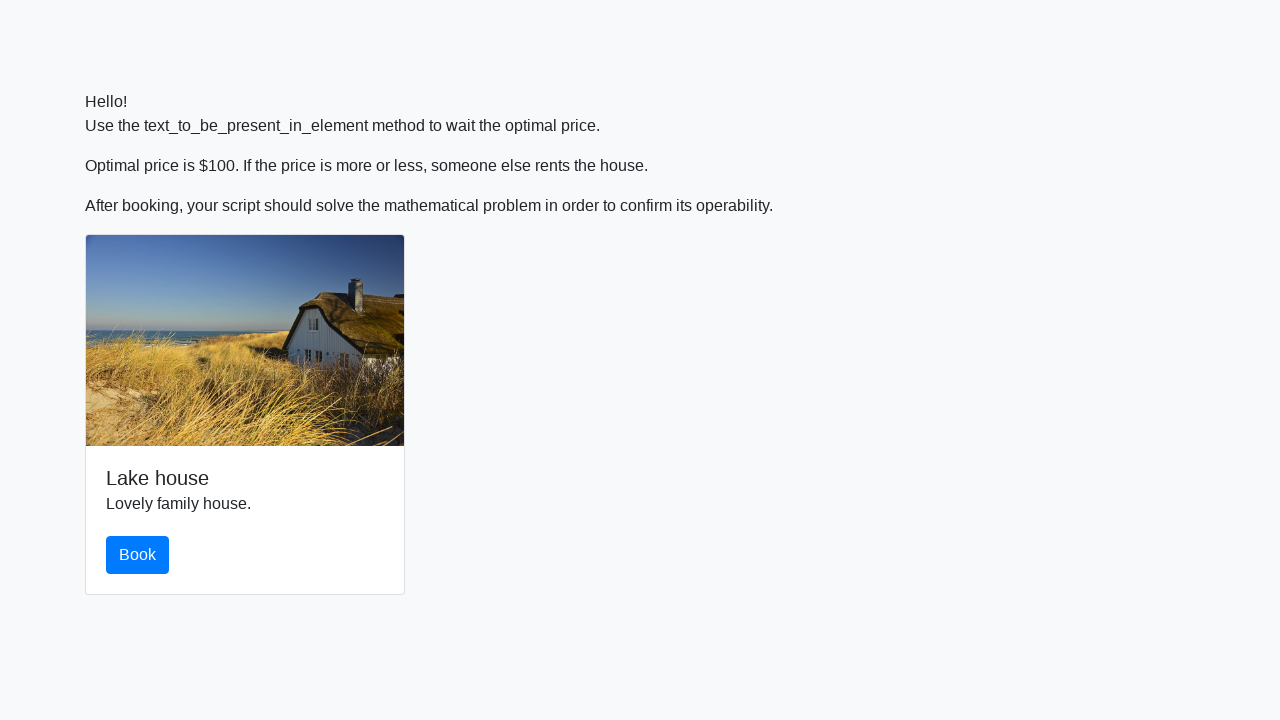

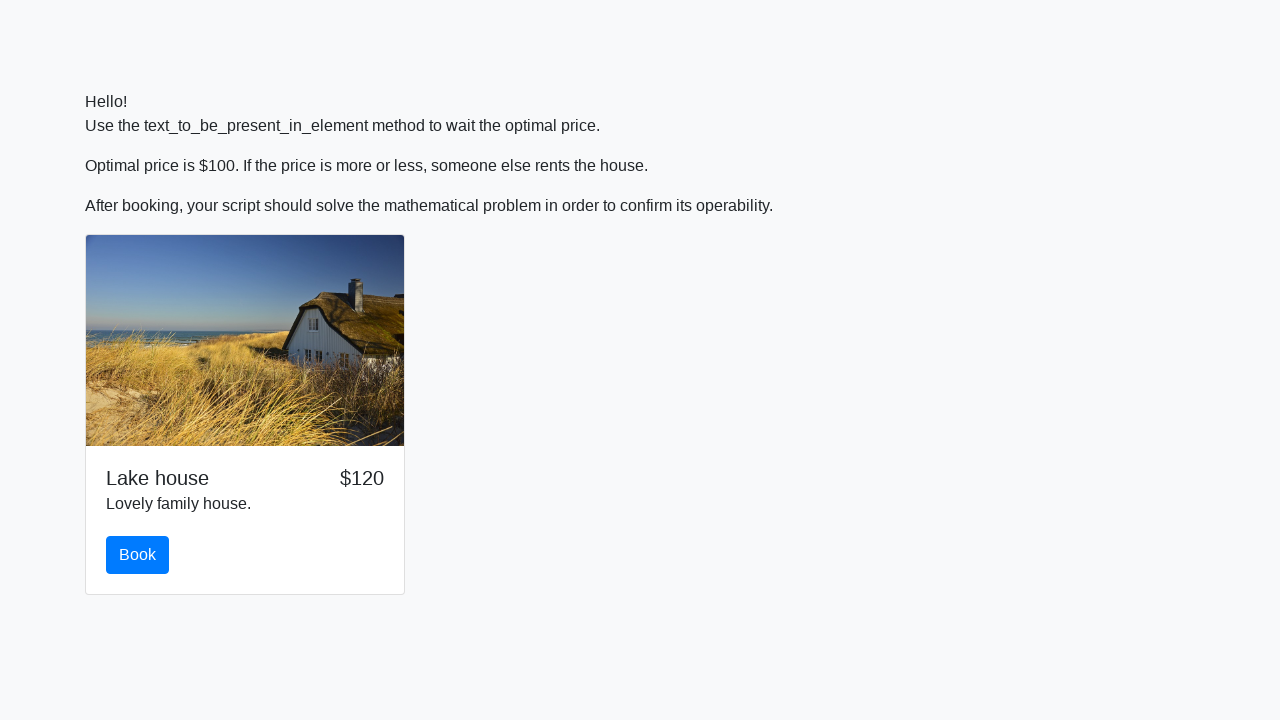